Tests radio button functionality by selecting the "Yes" radio option

Starting URL: https://demoqa.com/radio-button

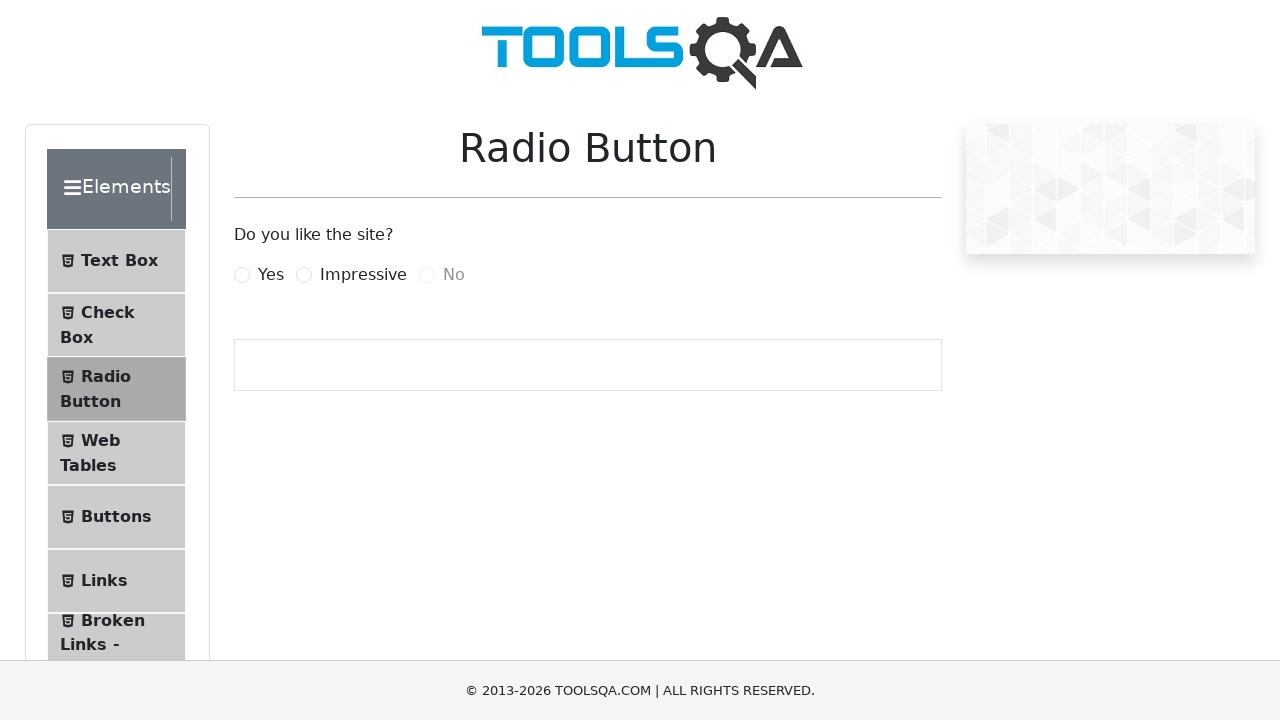

Navigated to radio button demo page
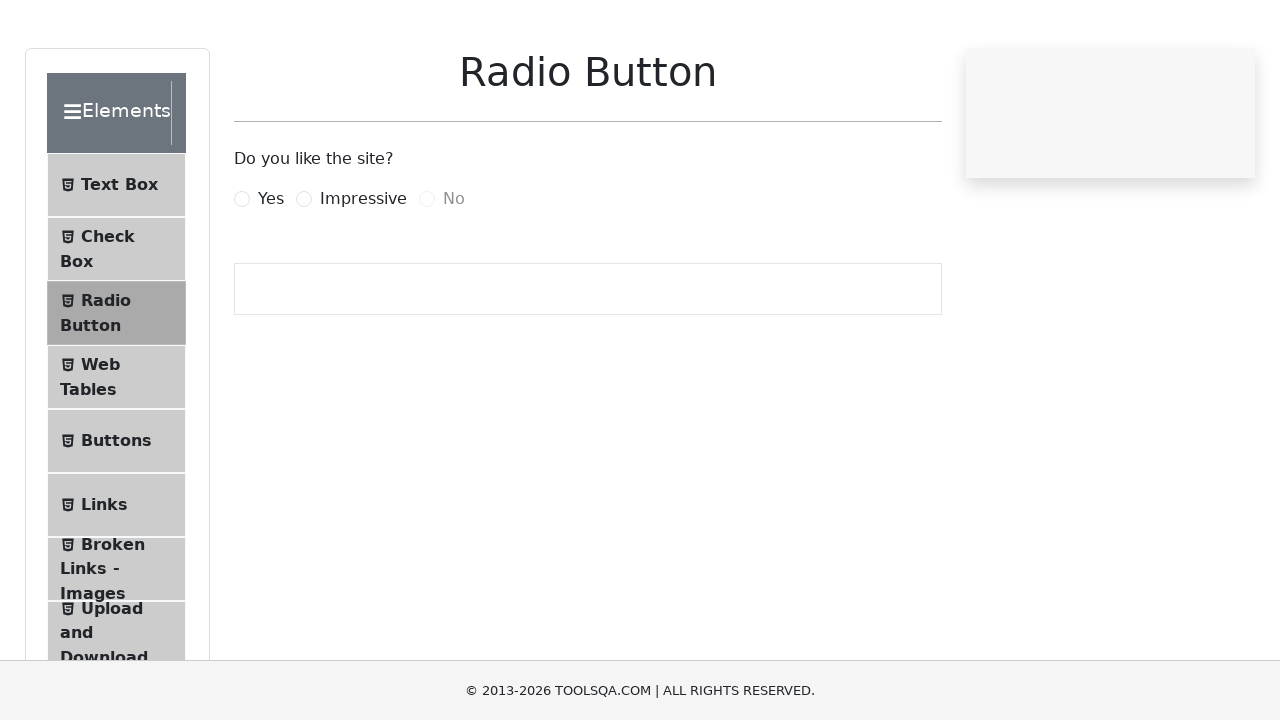

Clicked 'Yes' radio button using JavaScript
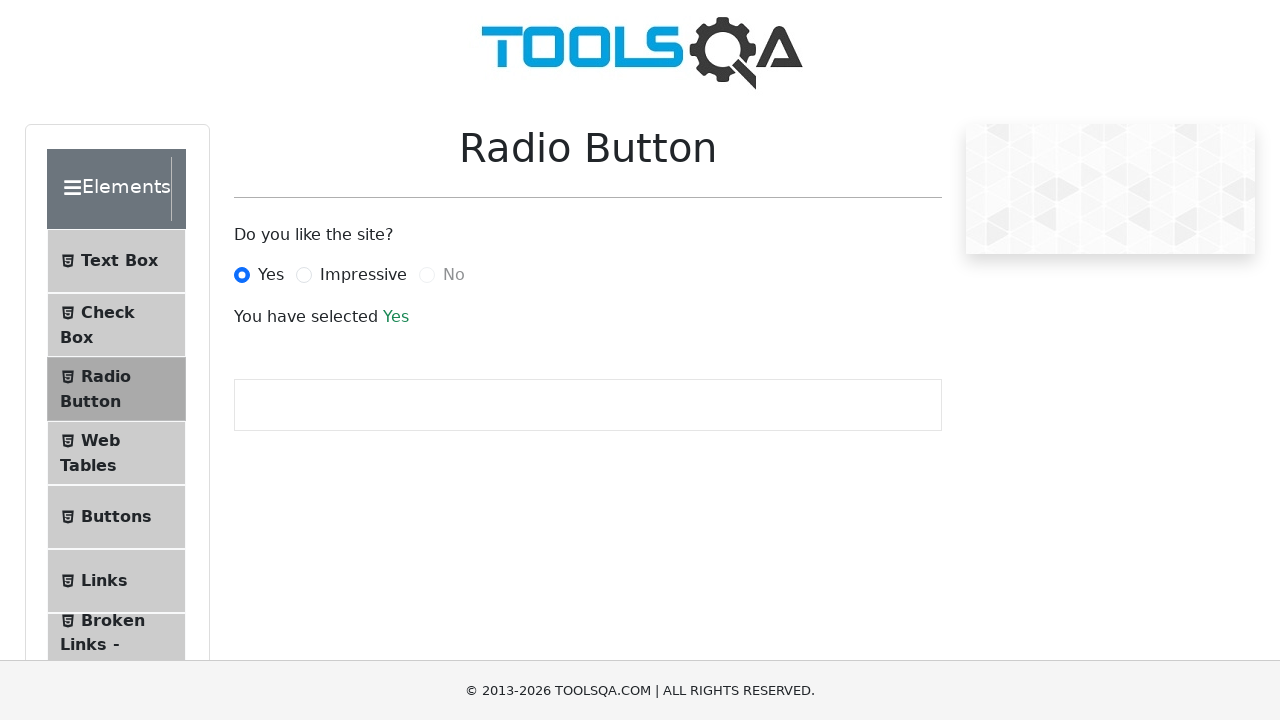

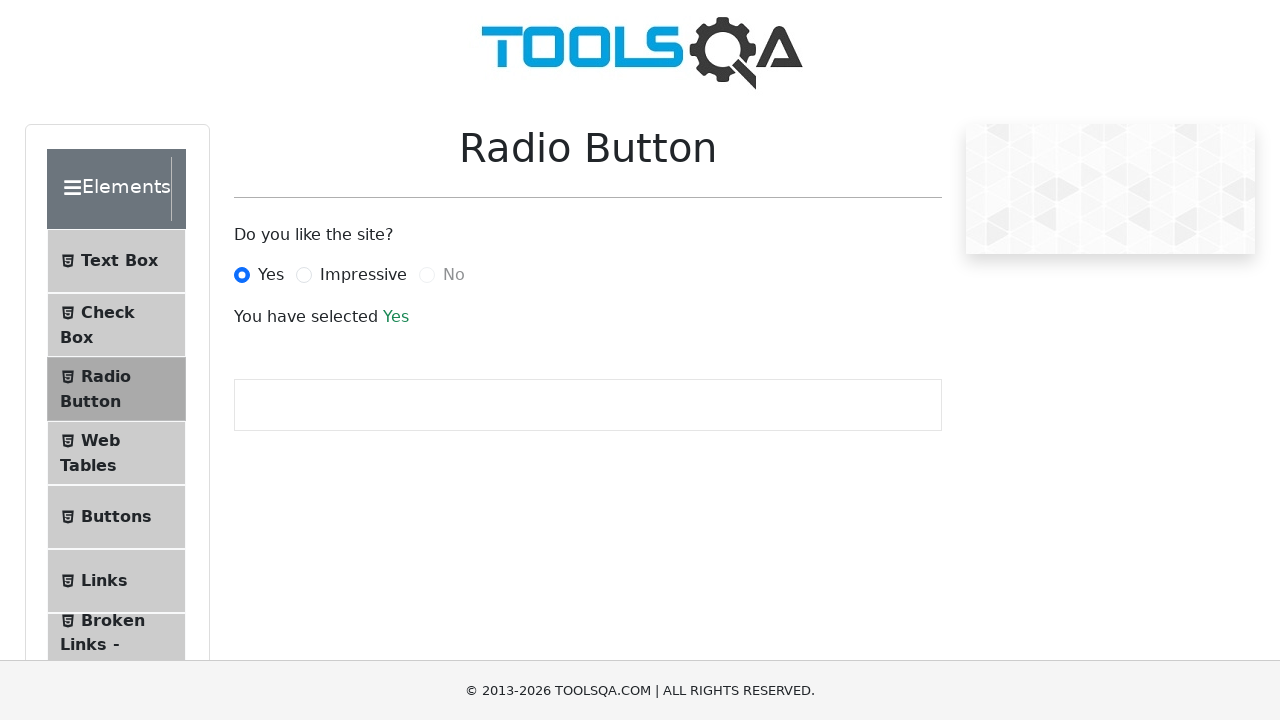